Tests the calculator's division functionality by entering 10 and 2, selecting division operation, and verifying the result is 5

Starting URL: http://juliemr.github.io/protractor-demo/

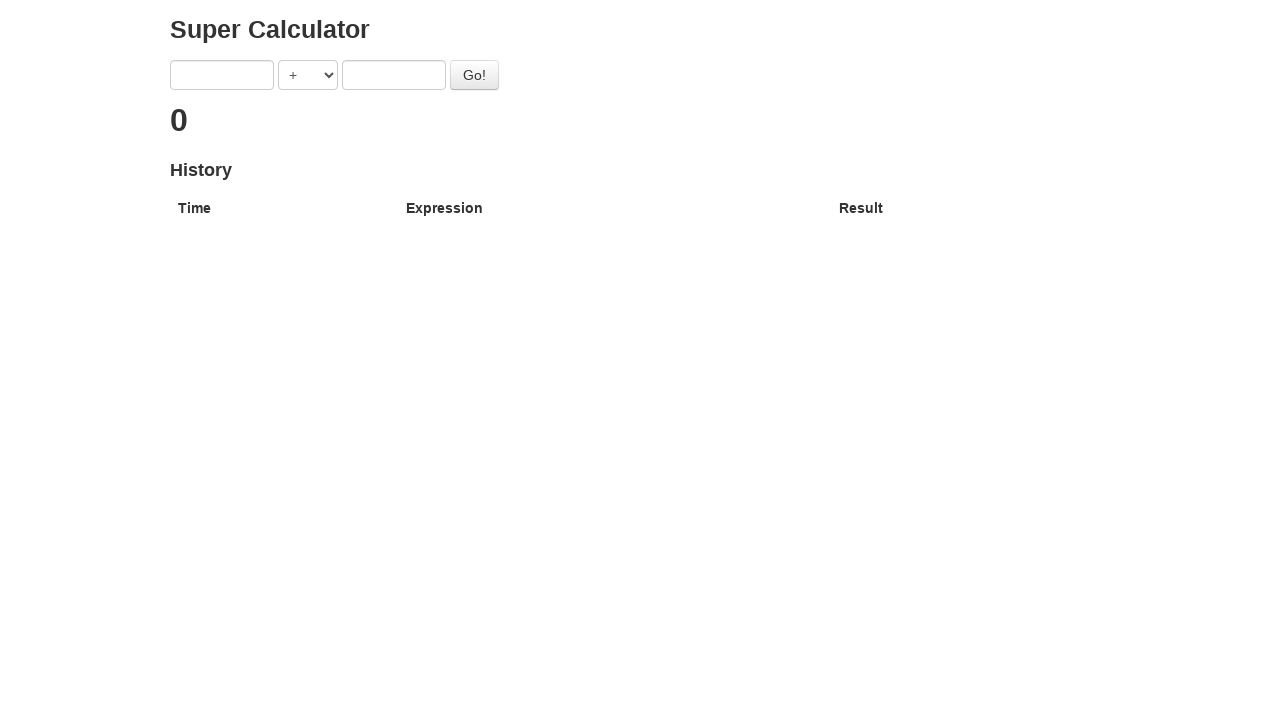

Entered first number '10' in the calculator on input[ng-model='first']
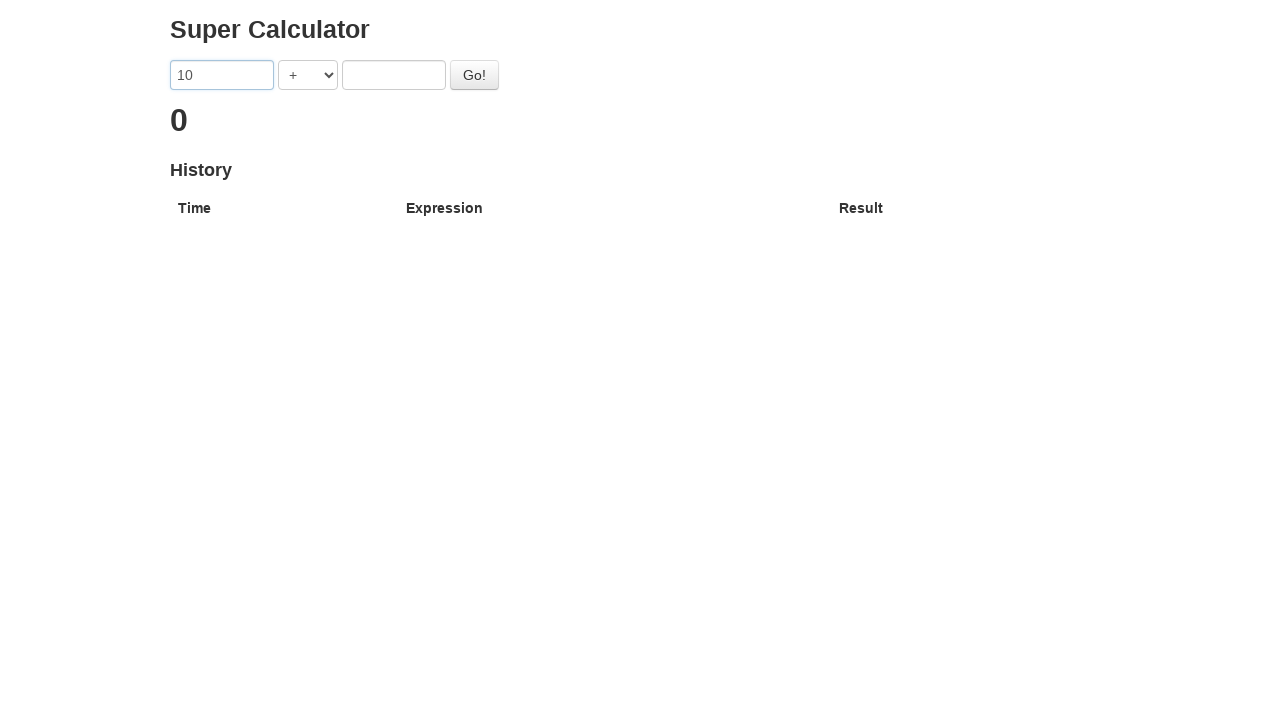

Entered second number '2' in the calculator on input[ng-model='second']
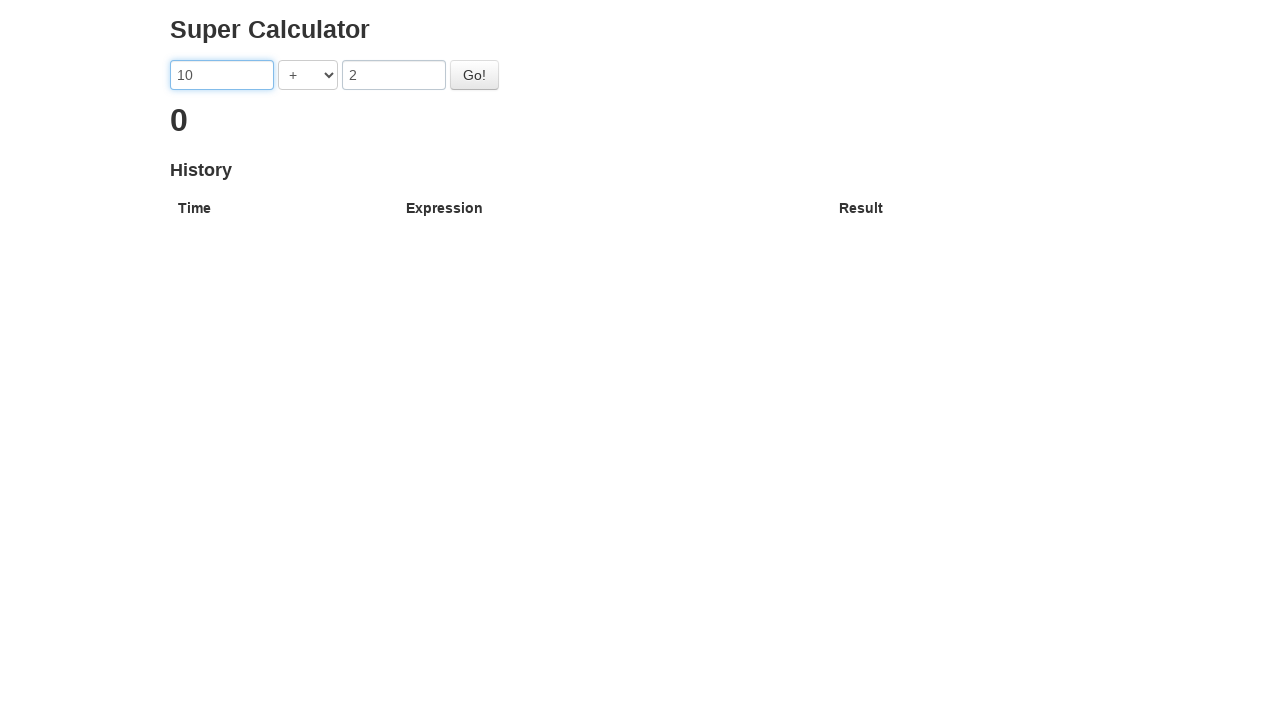

Selected DIVISION operation from dropdown on select[ng-model='operator']
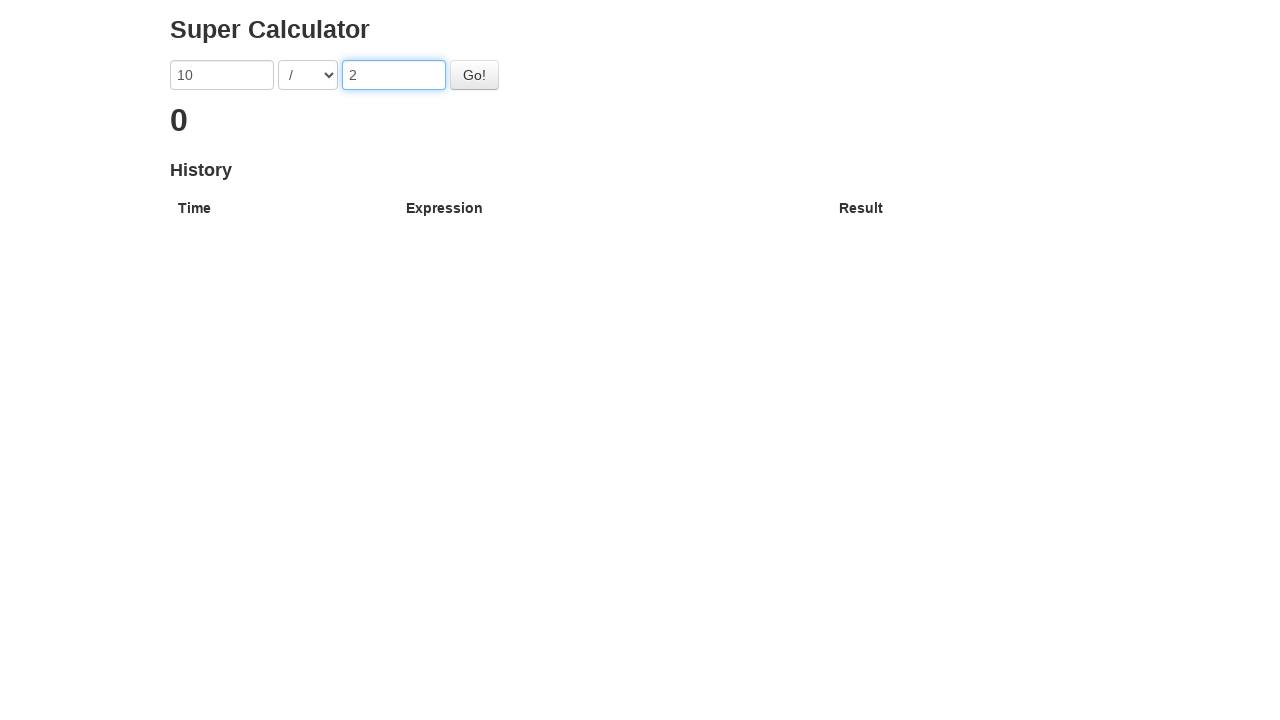

Clicked Go button to execute division calculation at (474, 75) on #gobutton
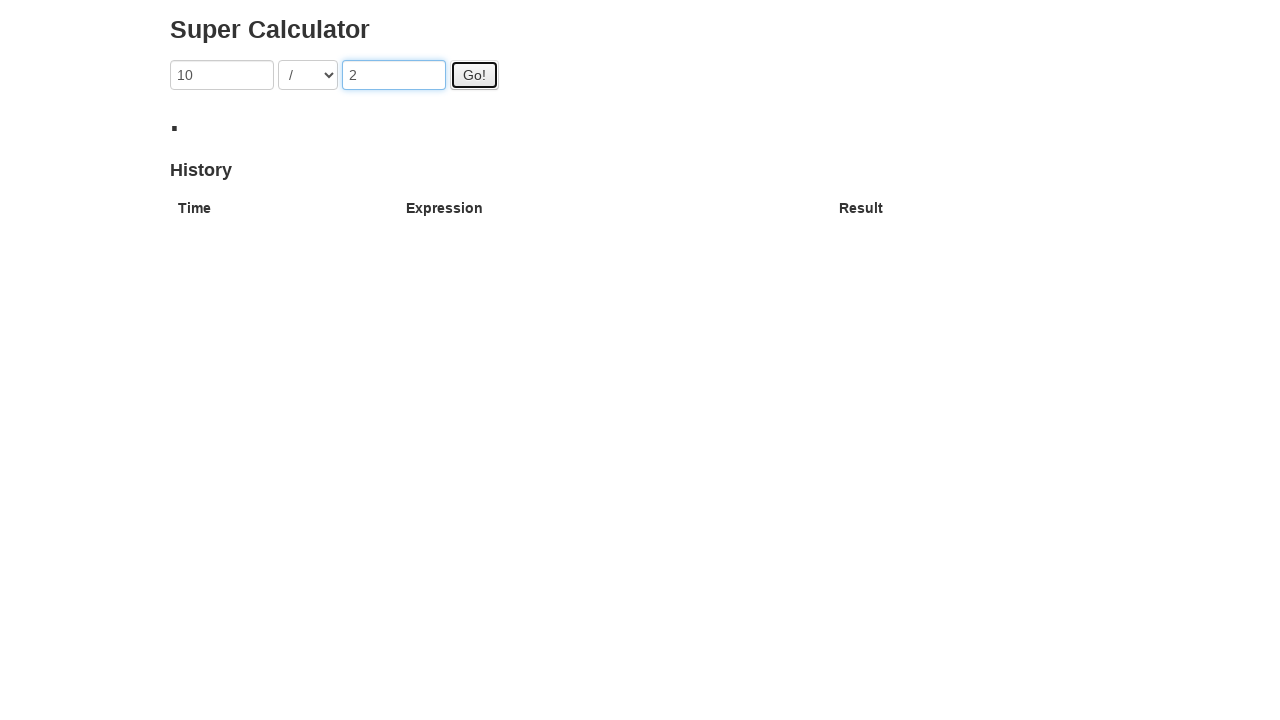

Division result displayed (10 ÷ 2 = 5)
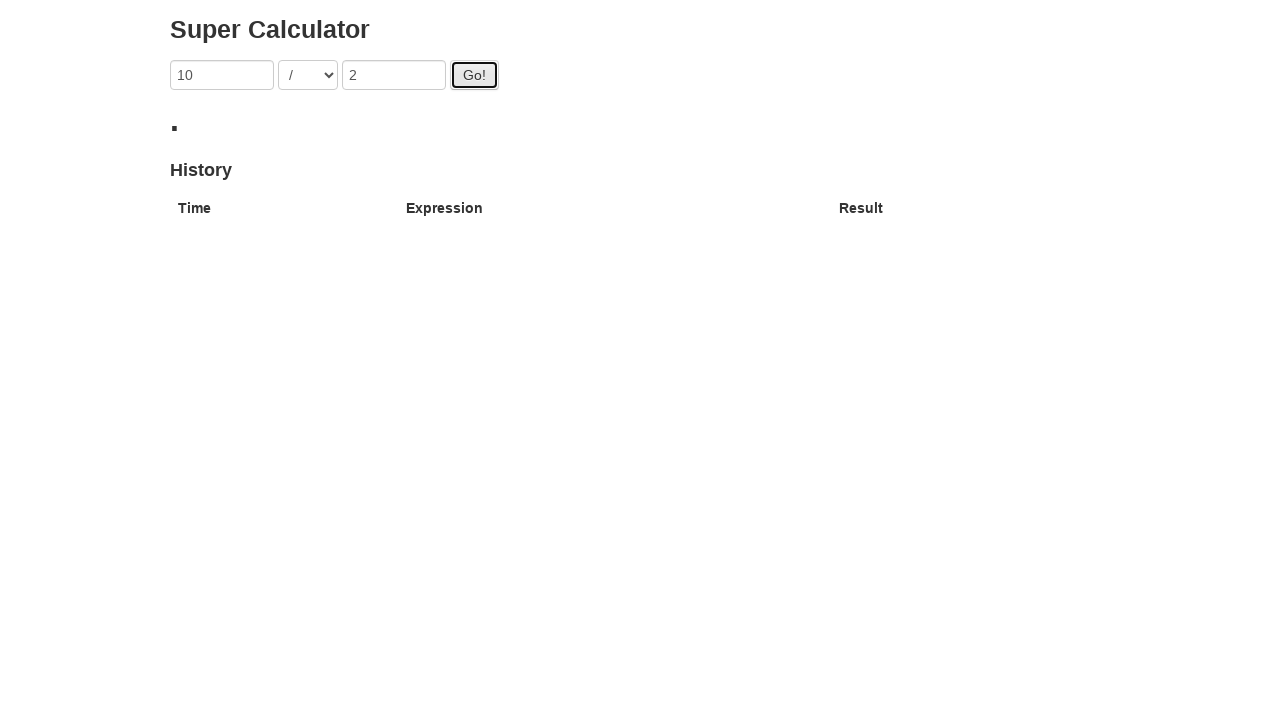

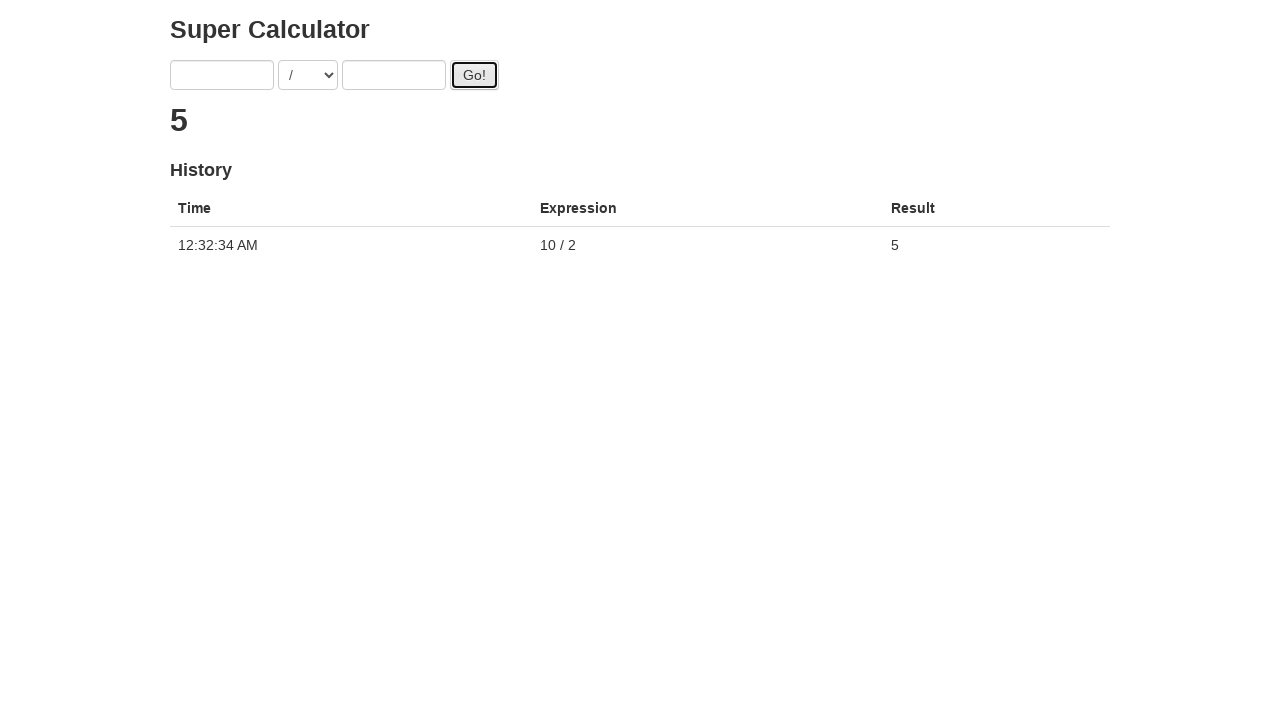